Tests filling two input fields with the same name attribute using XPath indexing on a dummy automation practice website

Starting URL: https://automationbysqatools.blogspot.com/2021/05/dummy-website.html

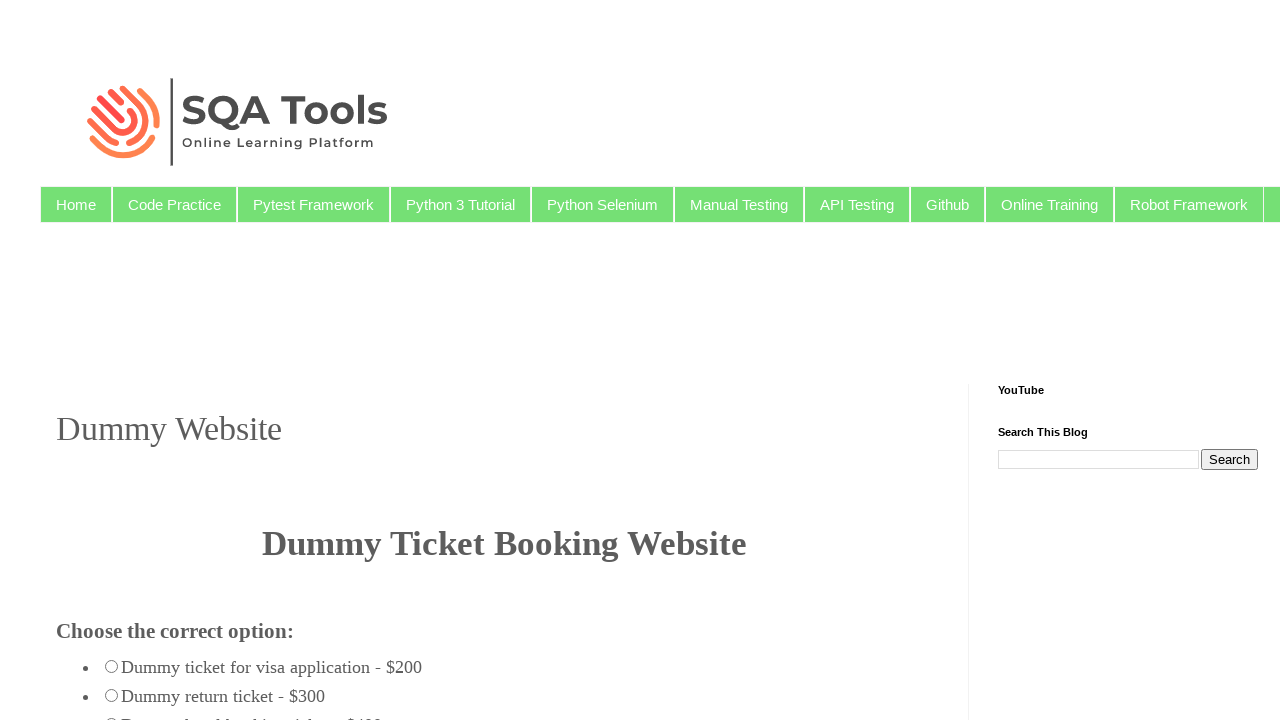

Filled first firstname field (XPath index 1) with 'Rahul' on (//input[@name='firstname'])[1]
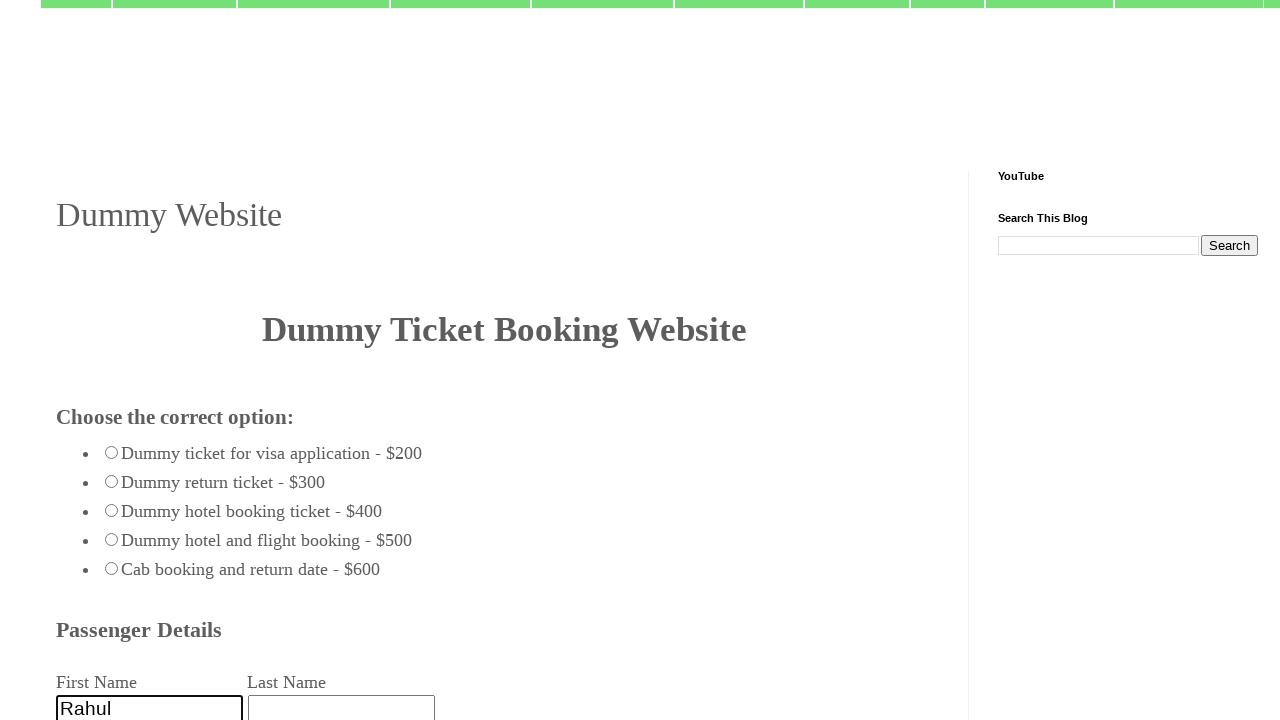

Filled second firstname field (XPath index 2) with 'Gupta' on (//input[@name='firstname'])[2]
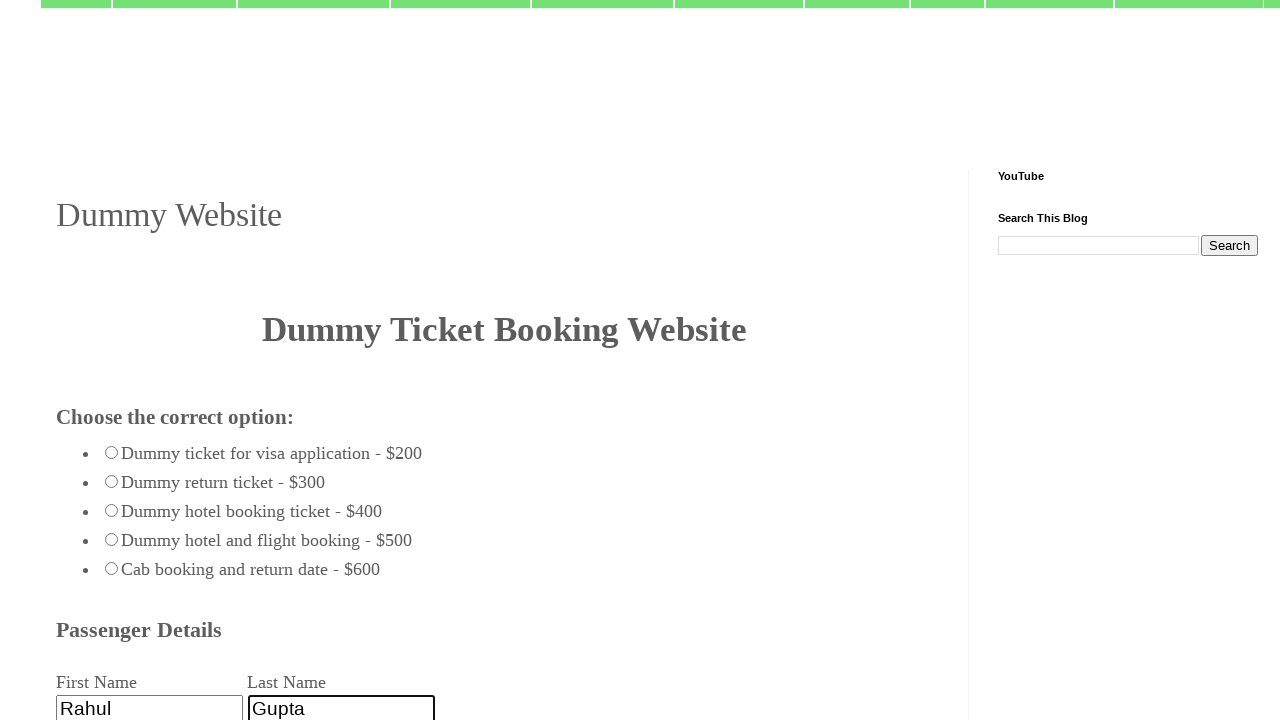

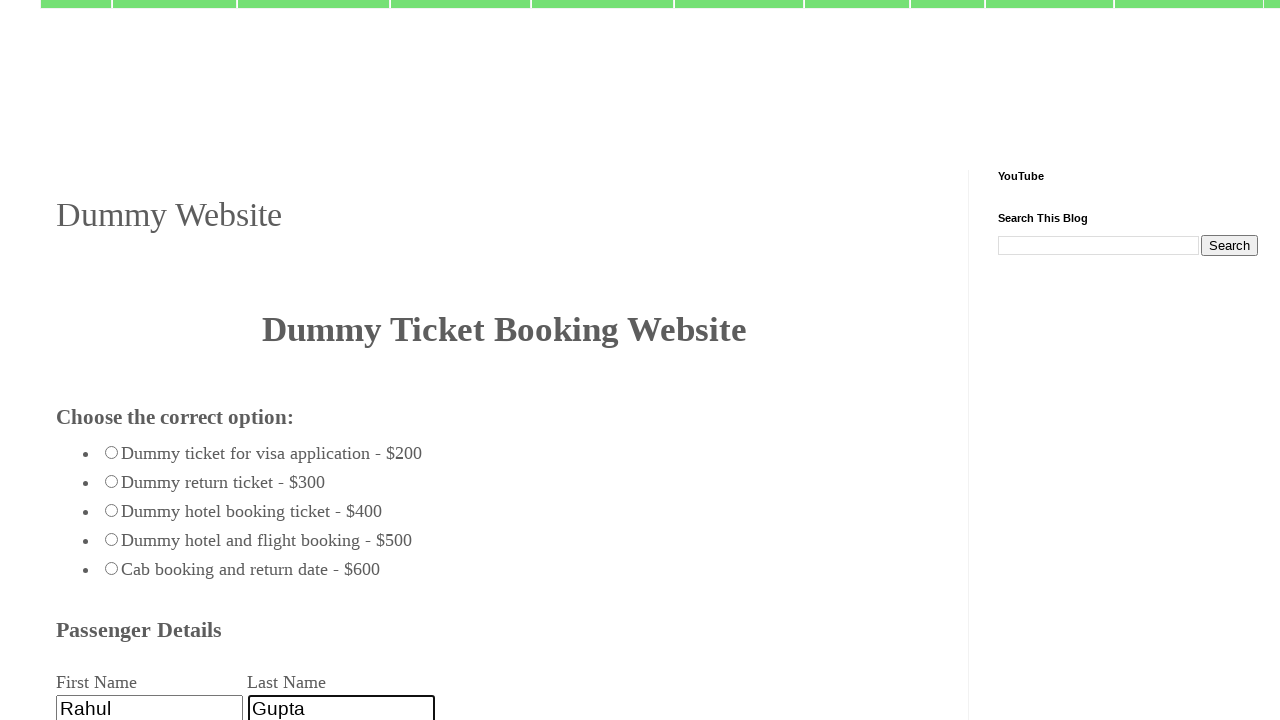